Tests that marking an active todo as completed while on 'All' filter keeps it visible with completed styling

Starting URL: https://todomvc.com/examples/typescript-angular/#/

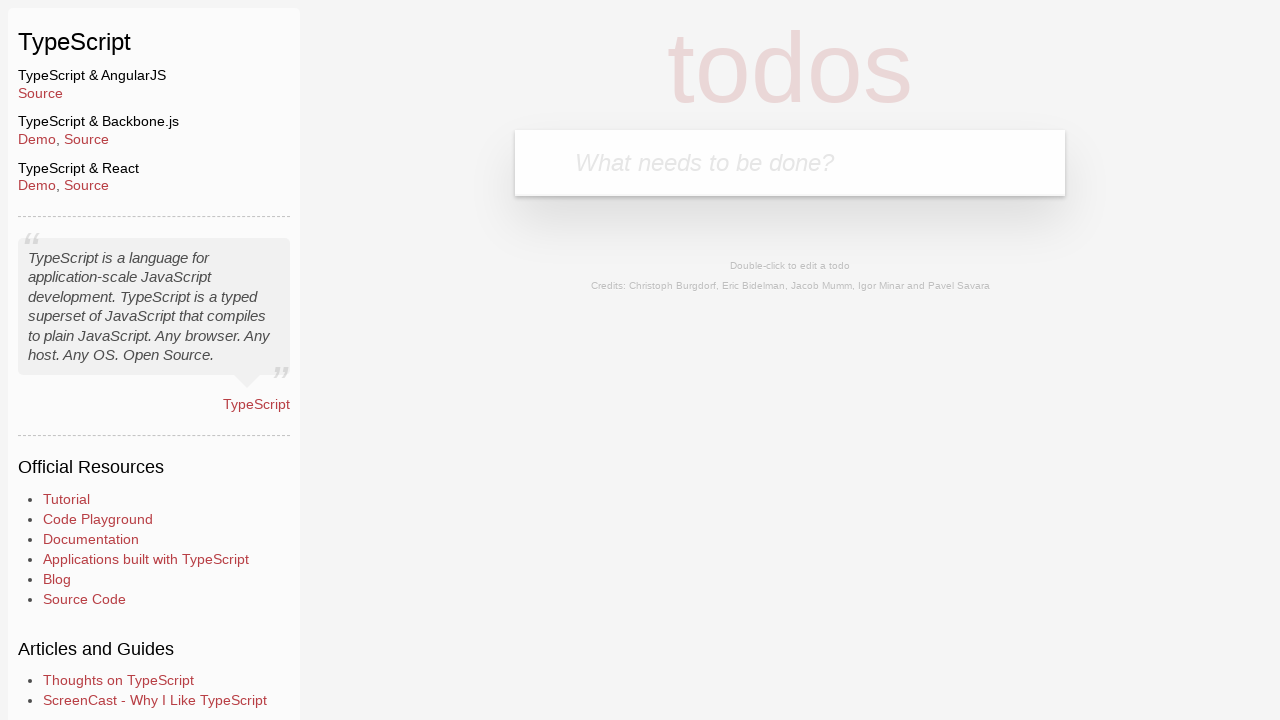

Filled new todo input with 'Example1' on .new-todo
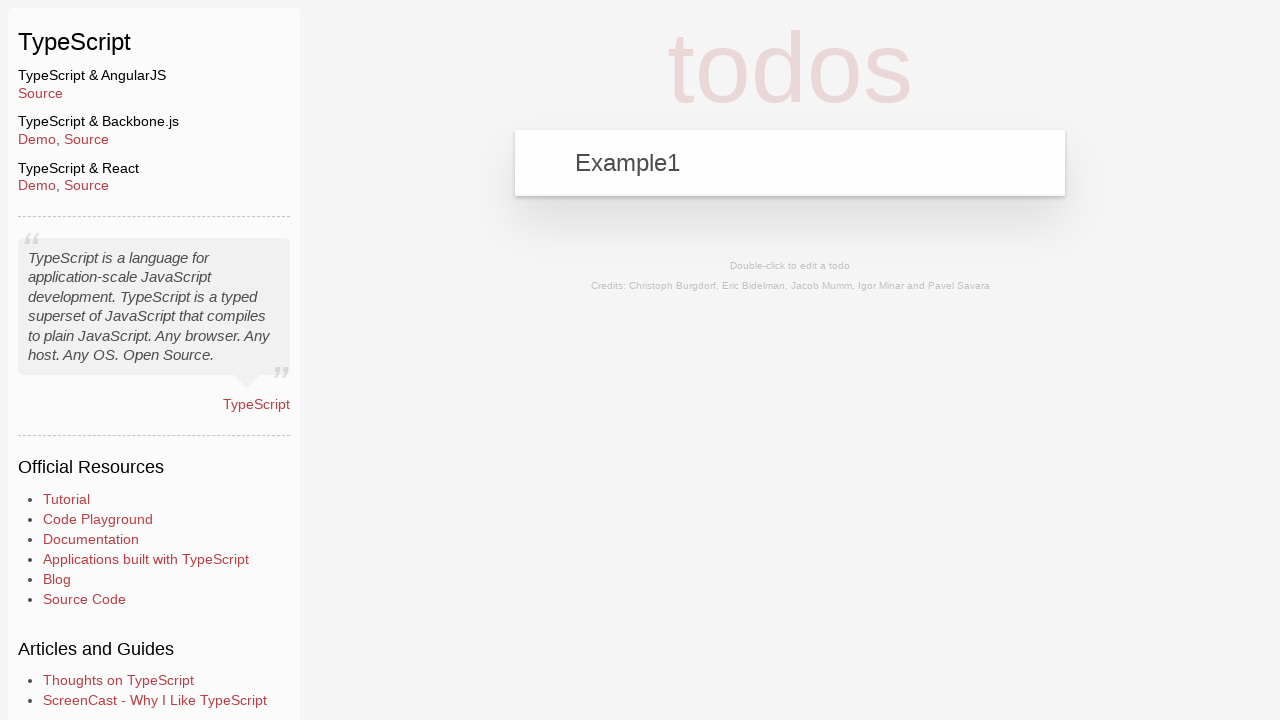

Pressed Enter to add the todo on .new-todo
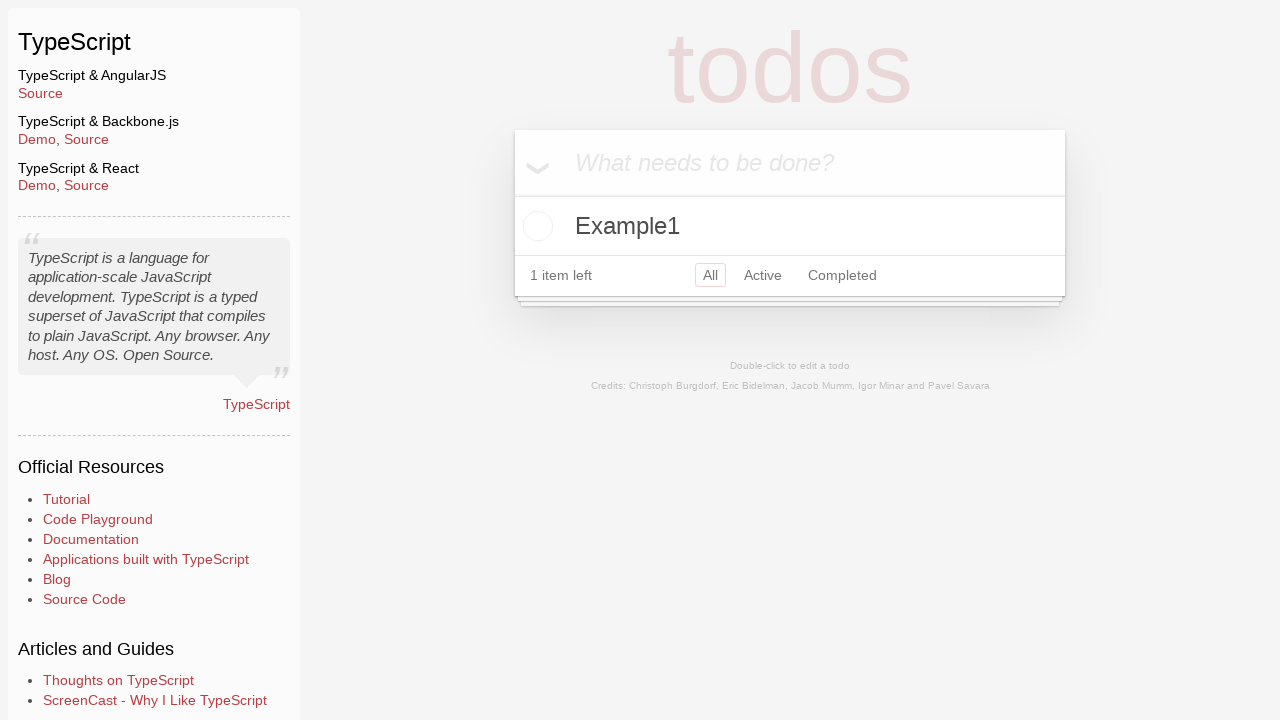

Clicked All filter button at (710, 275) on a[href='#/']
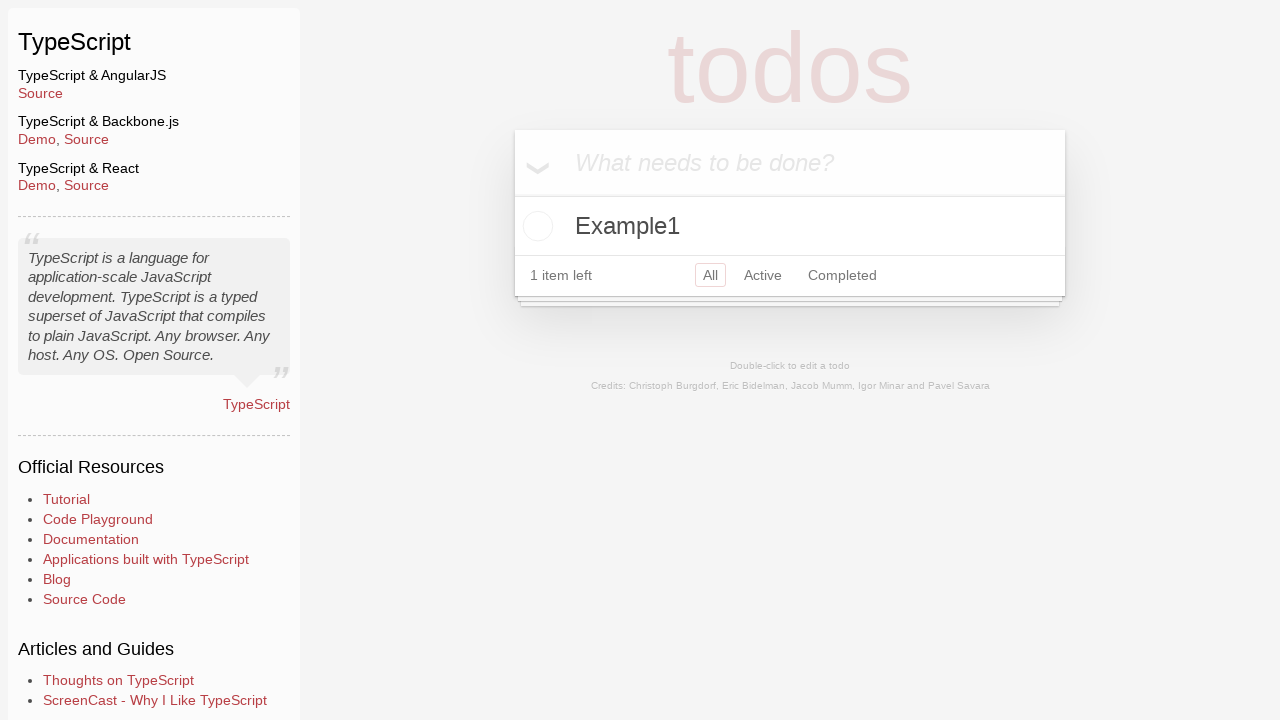

Clicked checkbox to mark Example1 as completed at (535, 226) on xpath=//label[contains(text(), 'Example1')]/preceding-sibling::input[@type='chec
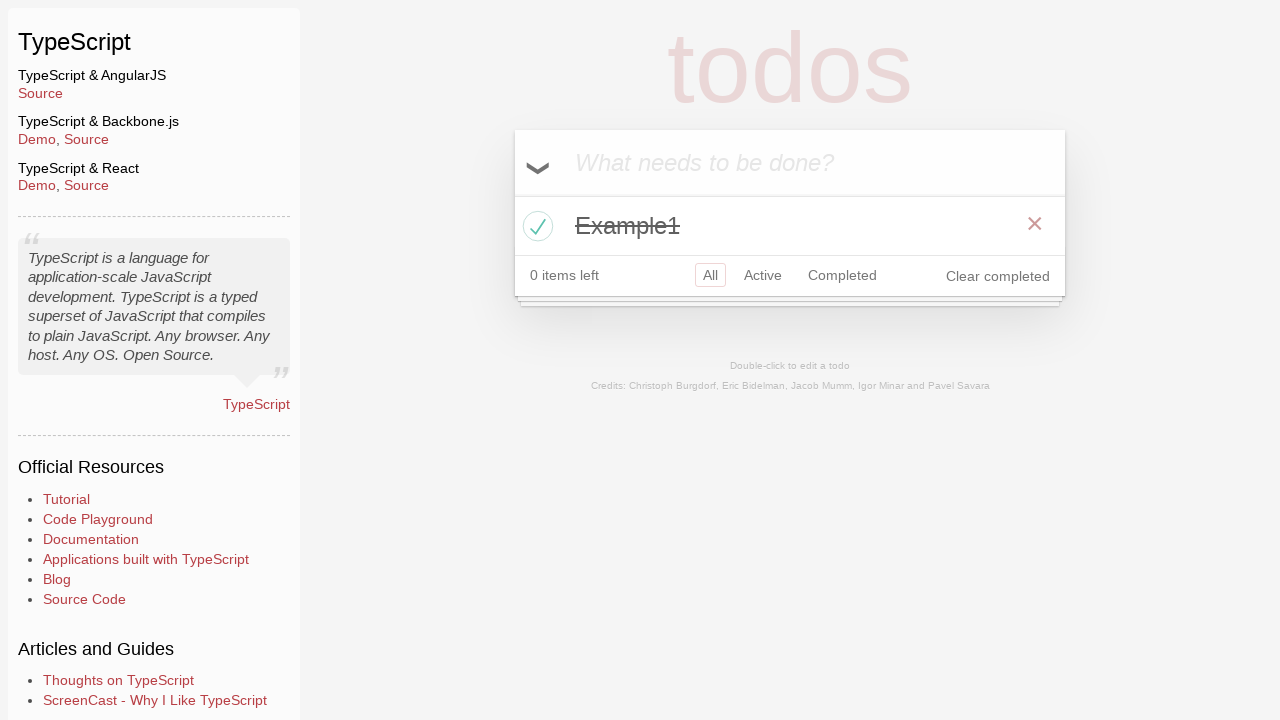

Verified that completed todo Example1 is still visible with completed styling on All filter
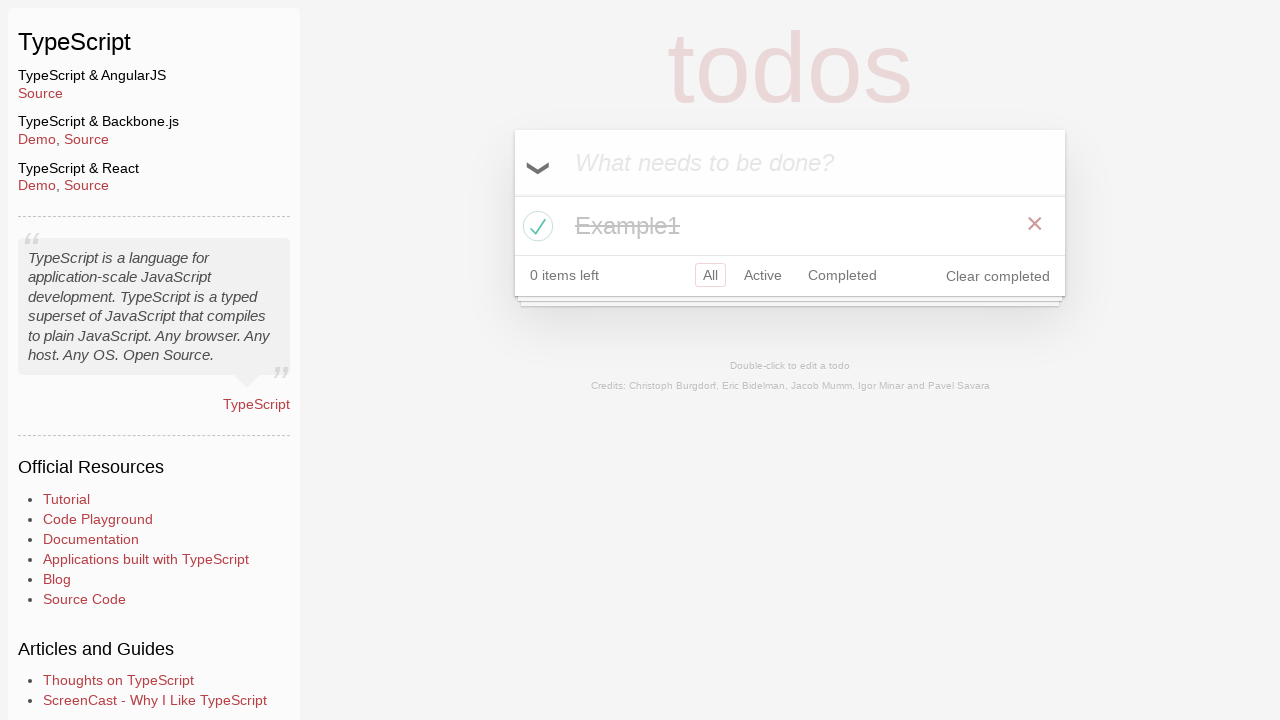

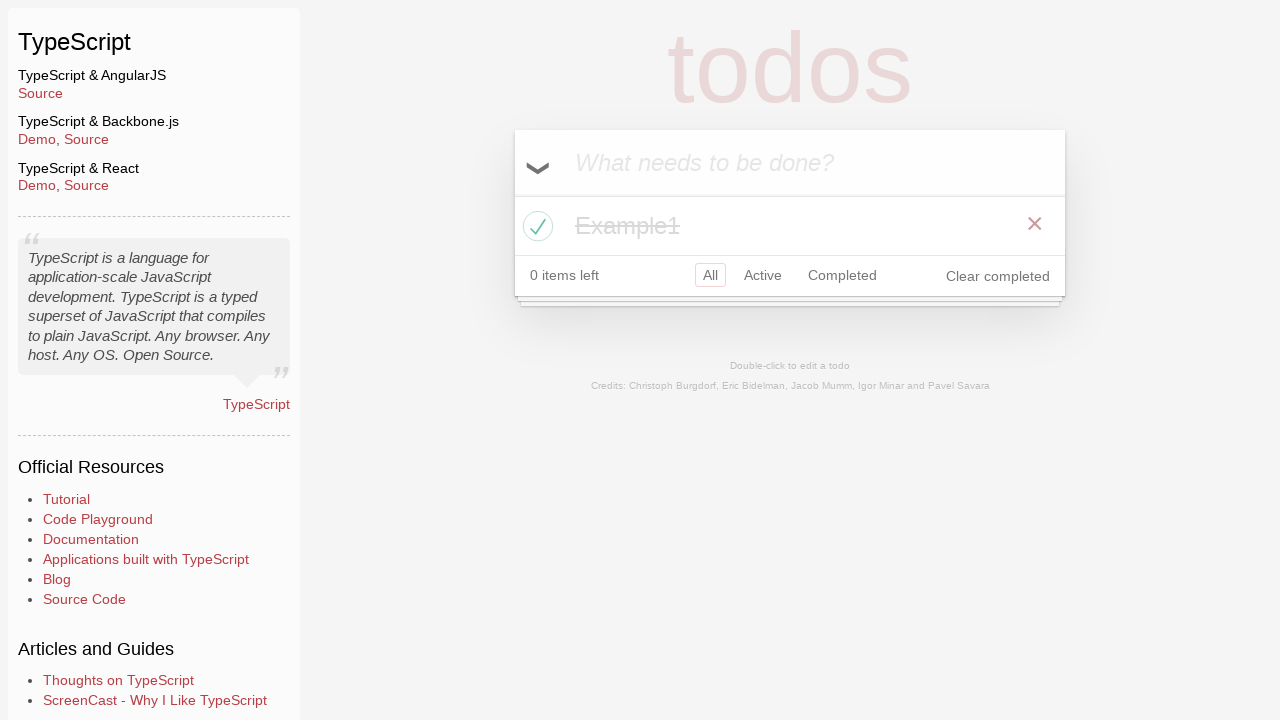